Tests the AngularJS todo list functionality by verifying existing todos and adding a new todo item

Starting URL: http://www.angularjs.org

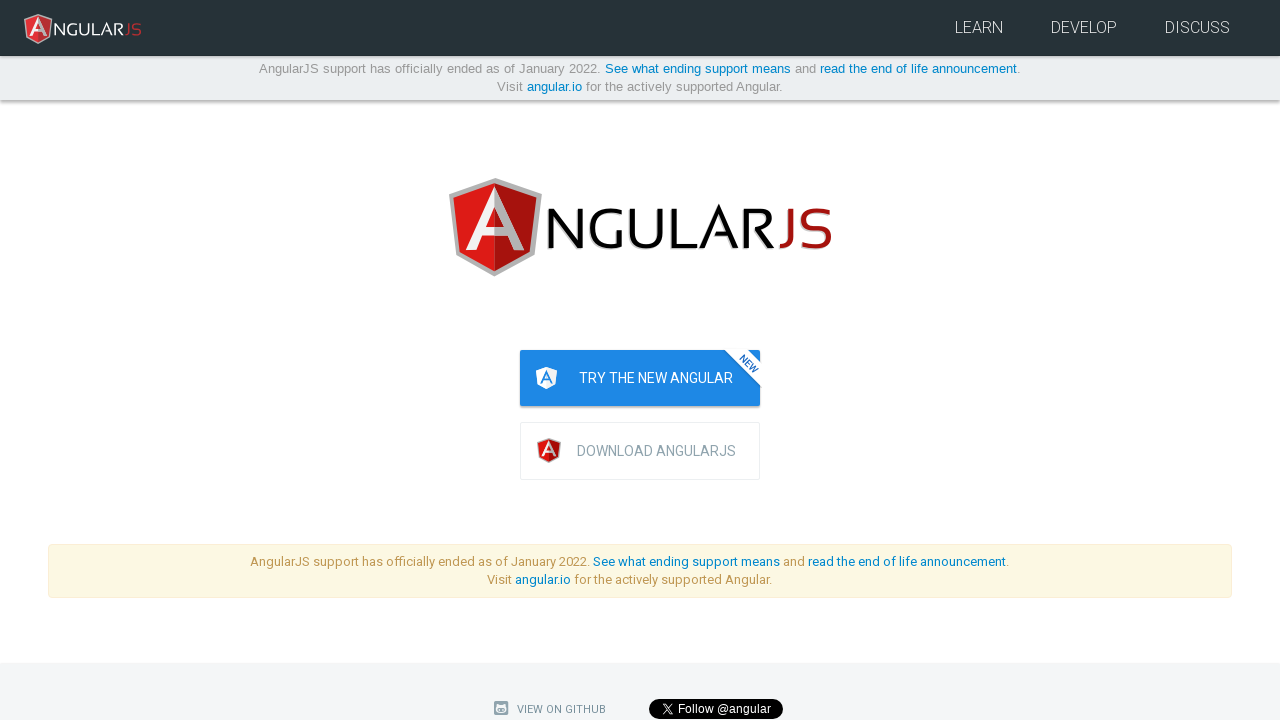

Waited for existing todos to be visible
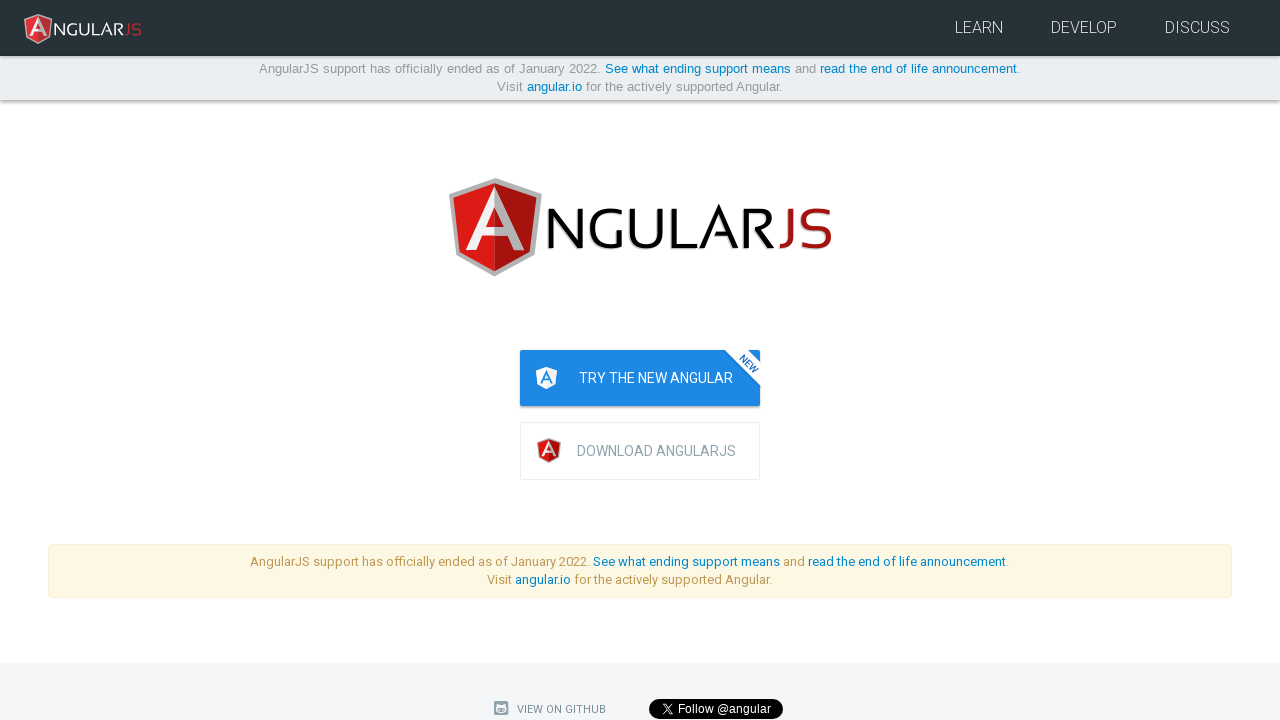

Filled todo input field with 'write a protractor test' on [ng-model="todoList.todoText"]
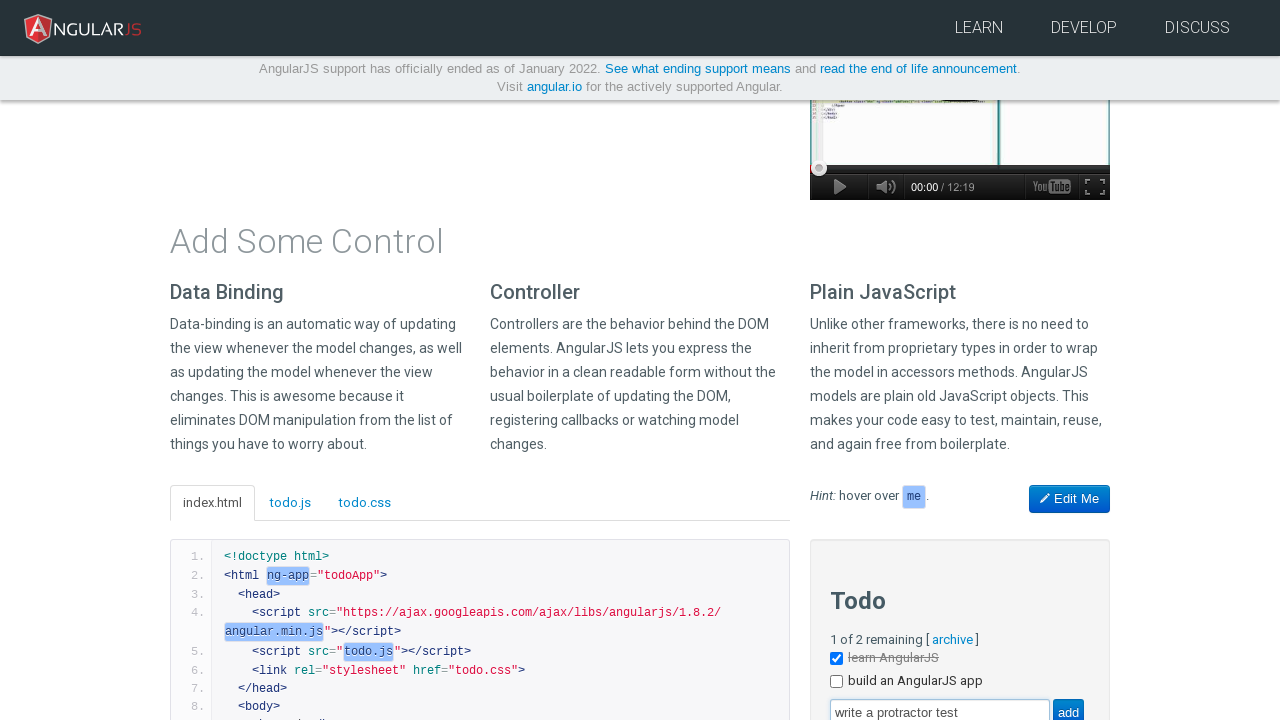

Clicked the add button to create new todo at (1068, 706) on [value="add"]
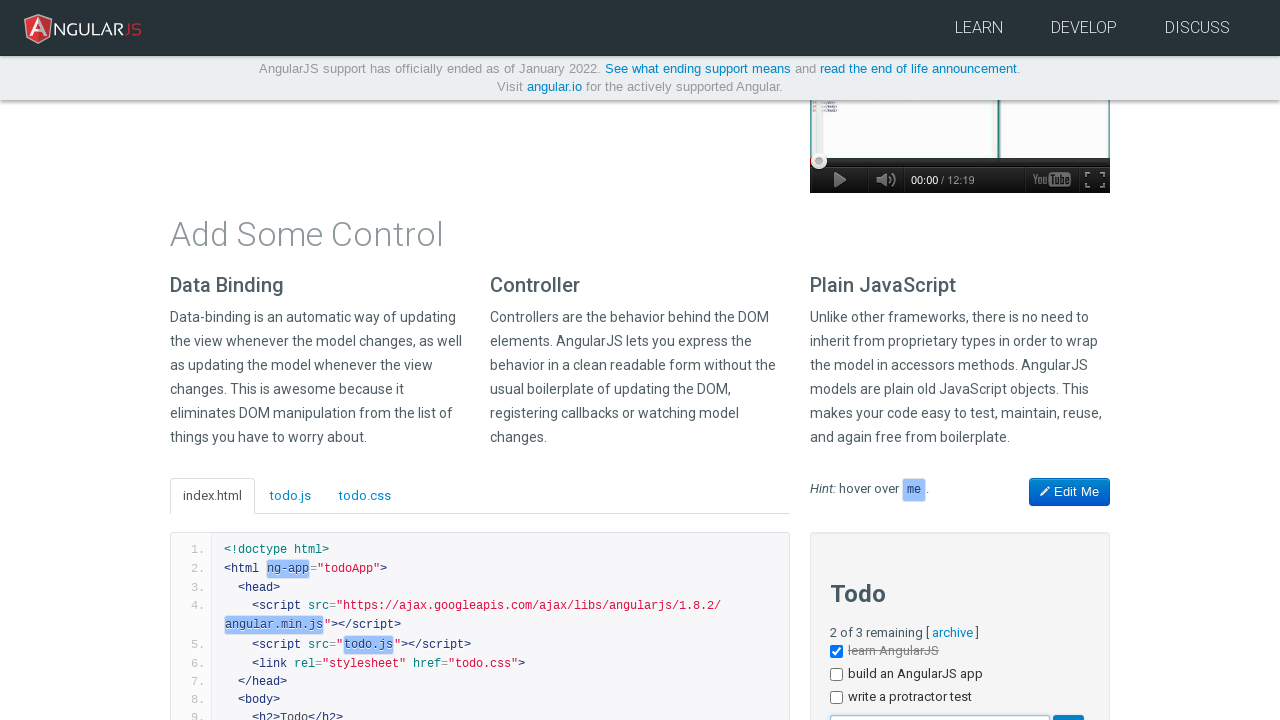

New todo item appeared in the list
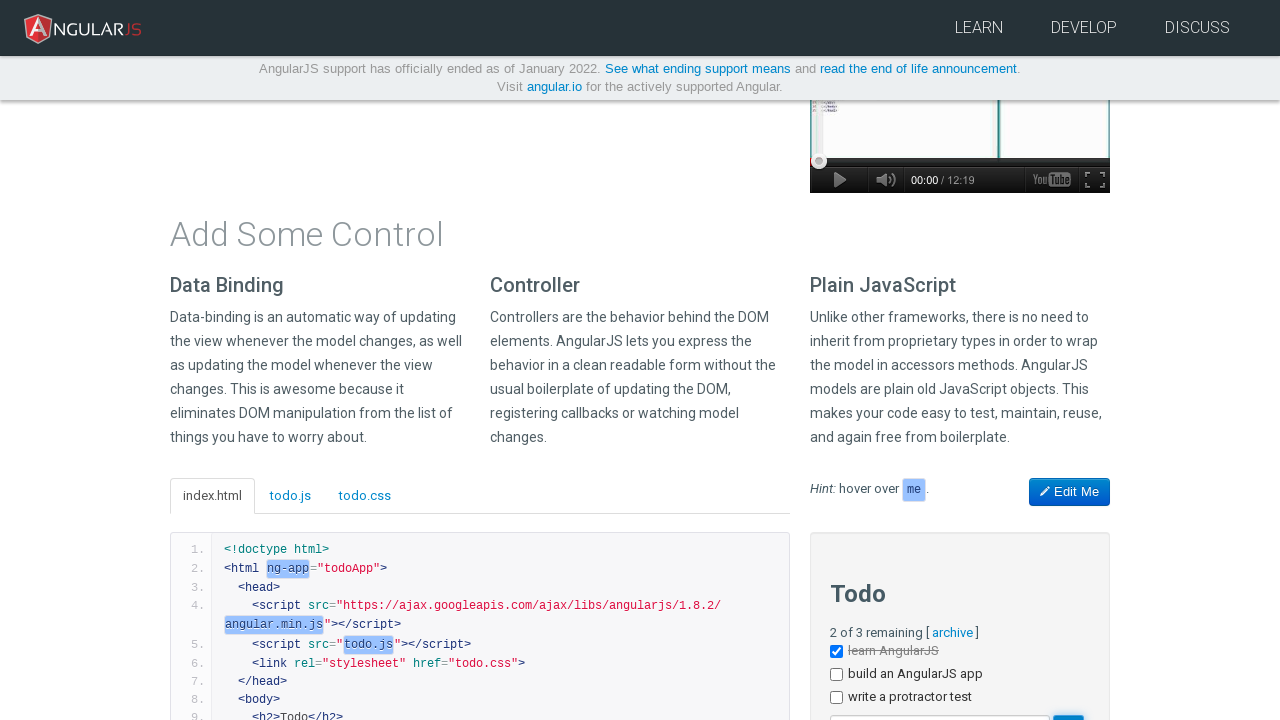

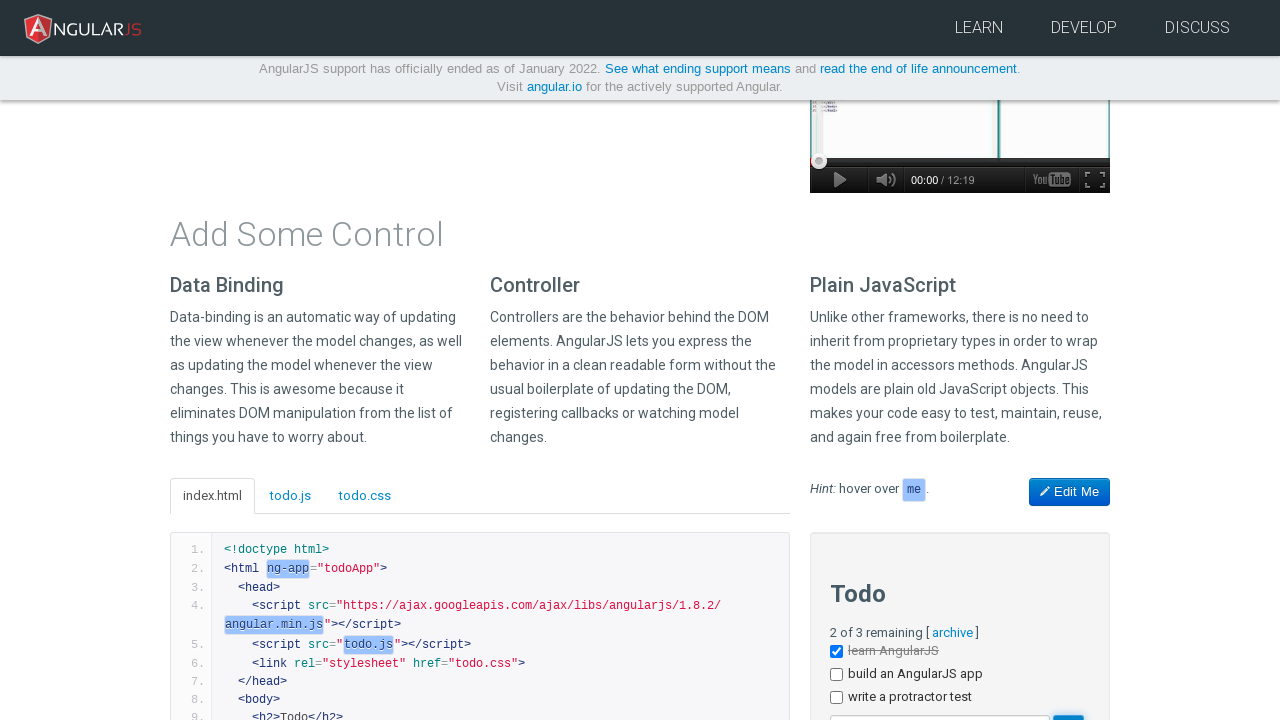